Tests navigating to the Selenium downloads page and clicking on a Java-related download link using XPath with independent/dependent element concepts

Starting URL: https://www.selenium.dev/downloads/

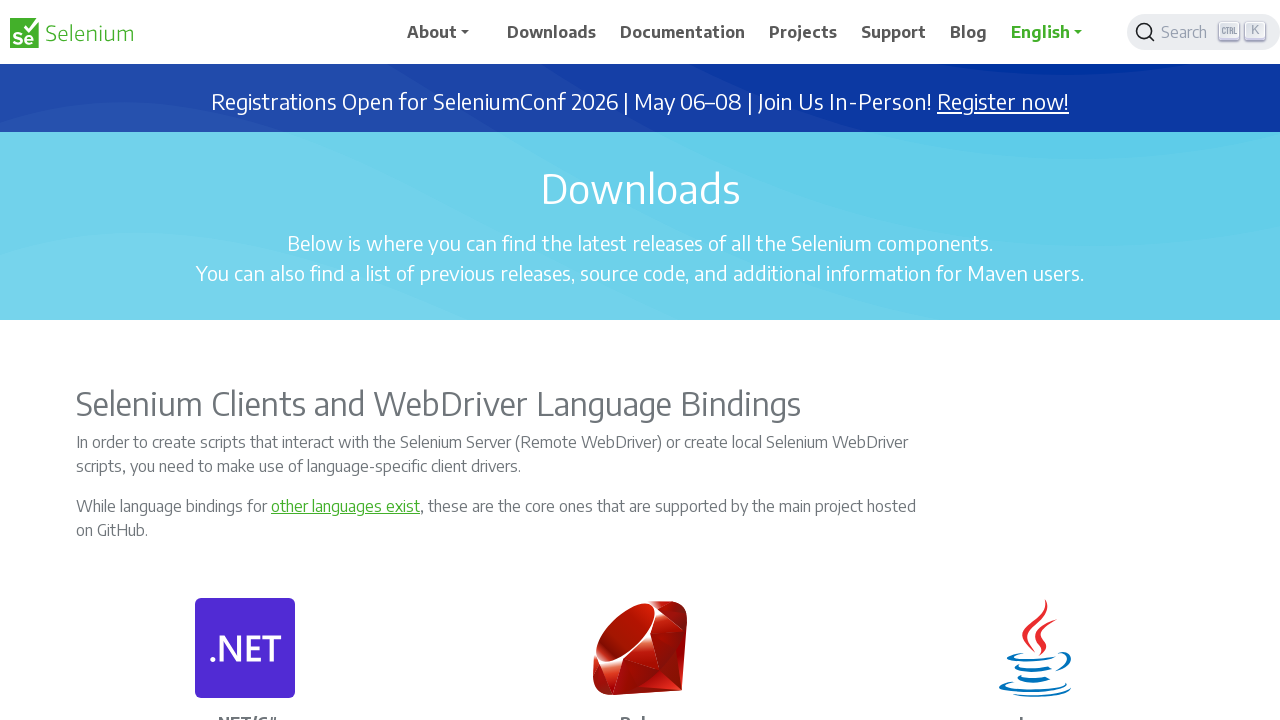

Waited for page to load with networkidle state
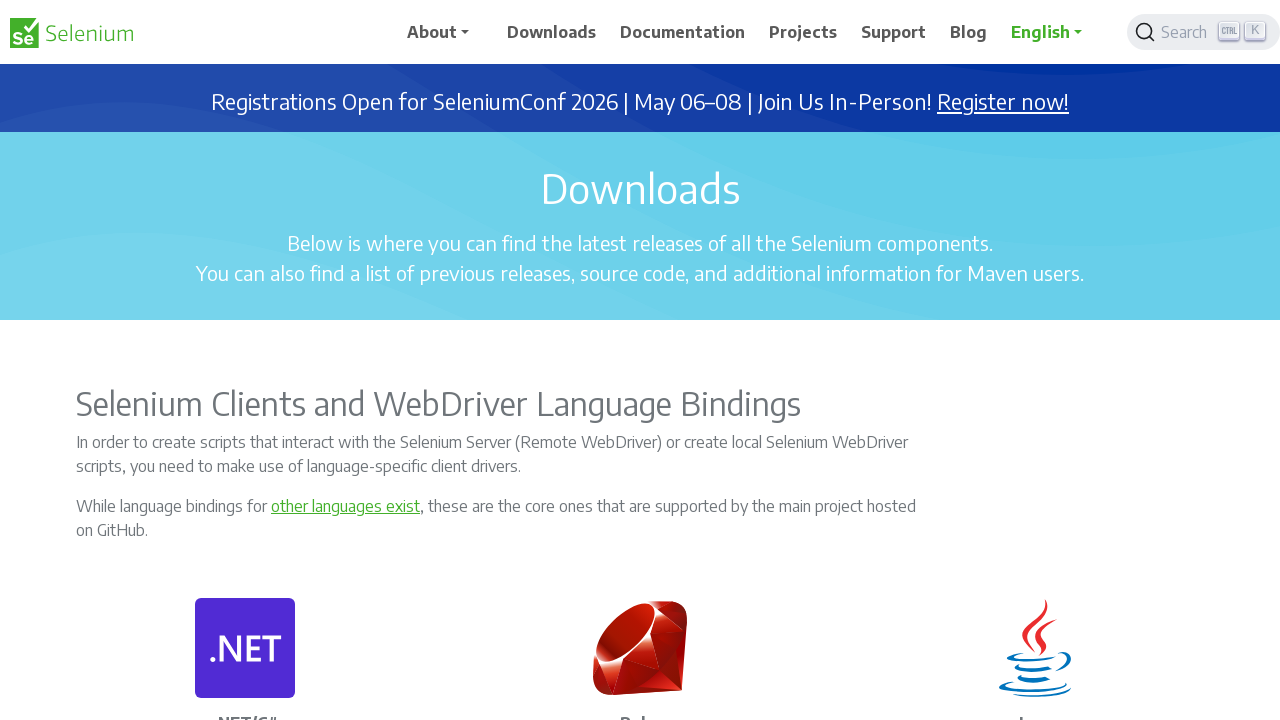

Clicked Java-related download link using XPath with independent/dependent element relationship at (1060, 360) on xpath=//p[contains(text(),'Java')]/..//a[contains(@href, 'java')]
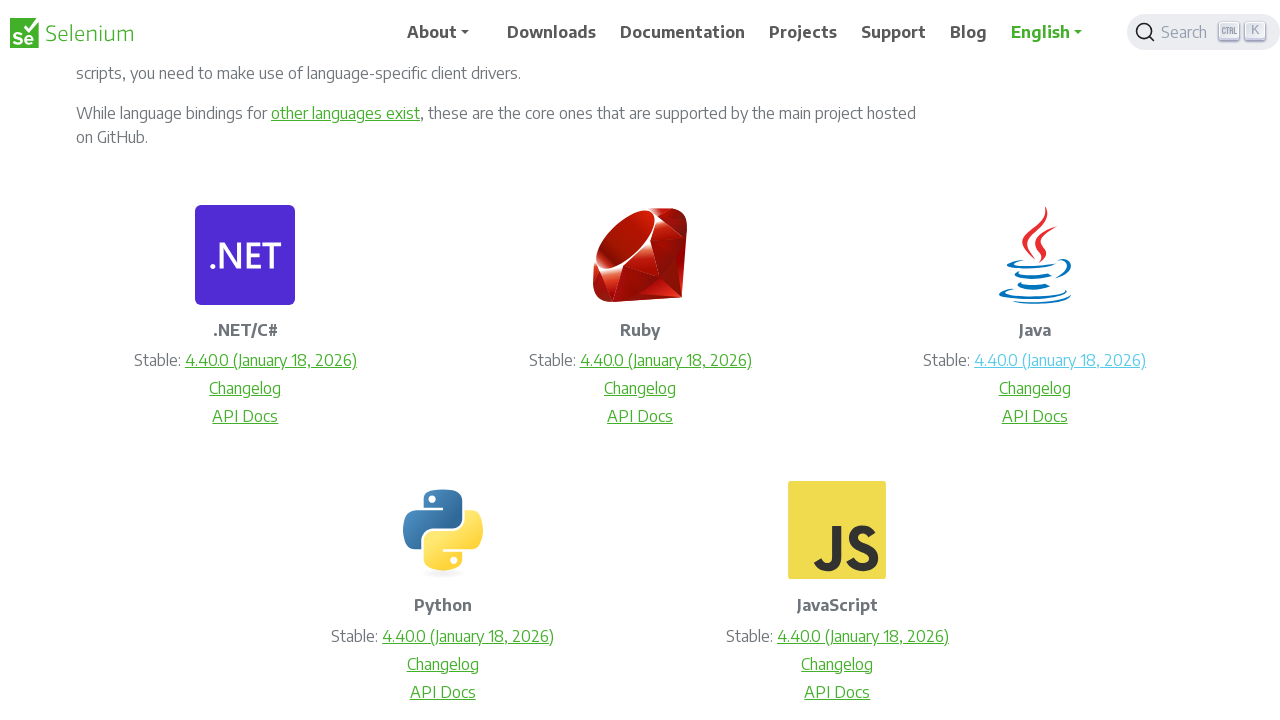

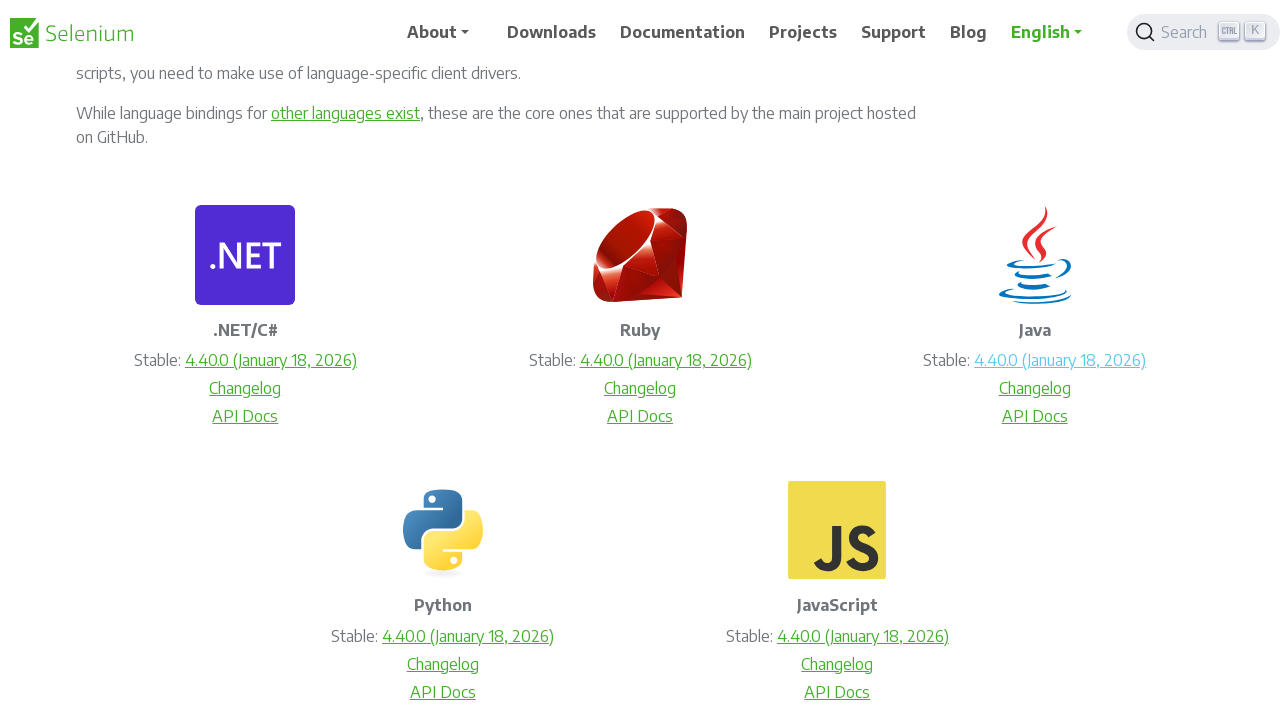